Tests radio button interactions on W3Schools demo page by checking various radio buttons in different groups (web language and age range) within an iframe, then submitting the form.

Starting URL: https://www.w3schools.com/tags/tryit.asp?filename=tryhtml5_input_type_radio

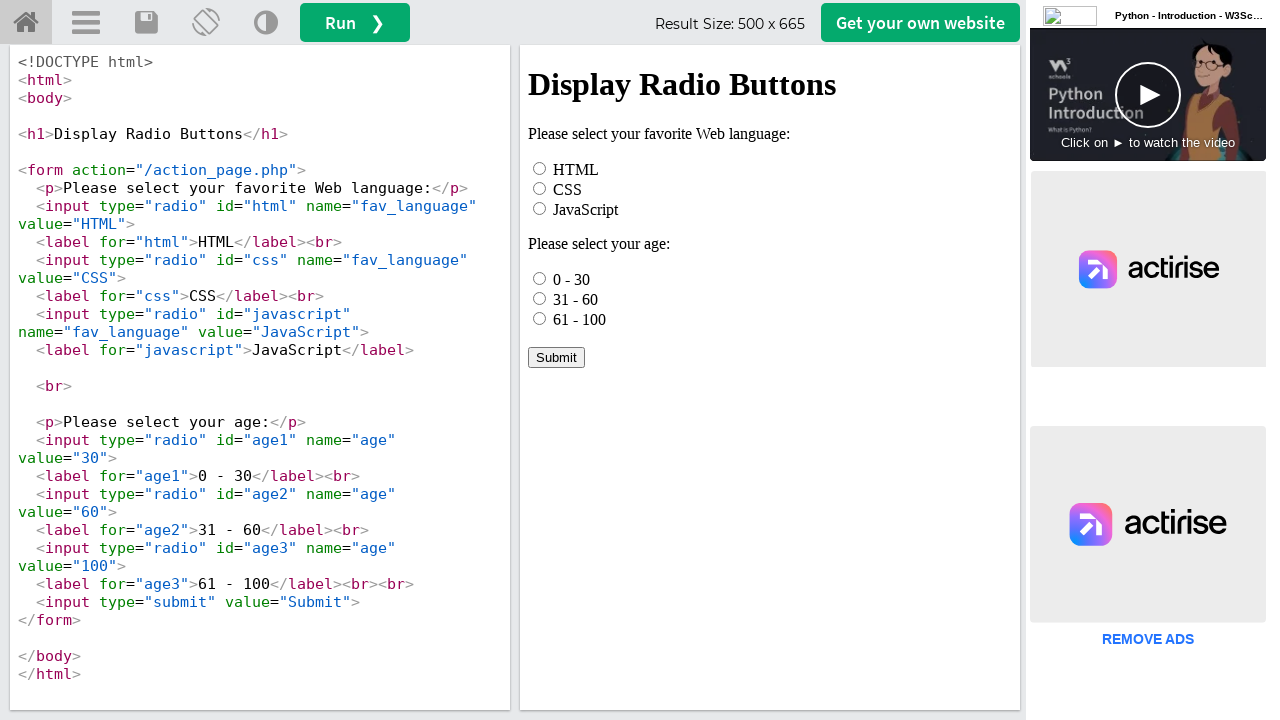

Clicked HTML radio button in web language group at (540, 168) on iframe[name="iframeResult"] >> internal:control=enter-frame >> #html
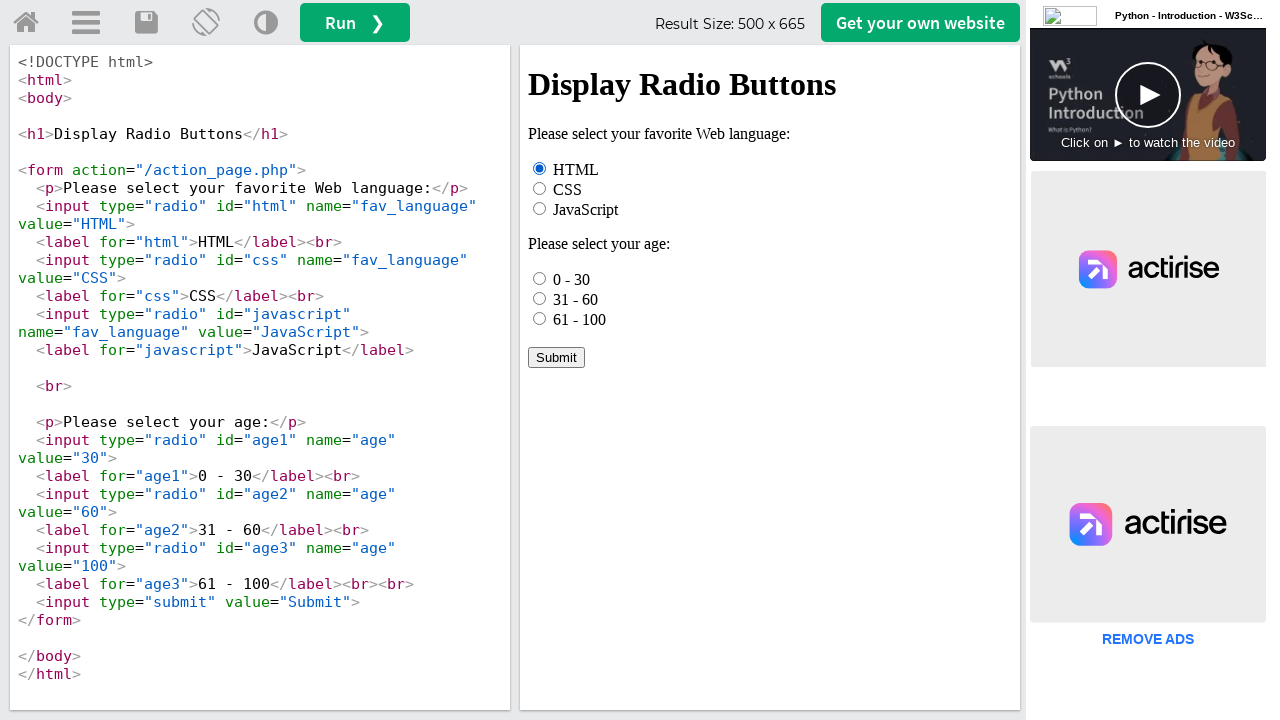

Checked first age range option (0 - 30) at (540, 278) on iframe[name="iframeResult"] >> internal:control=enter-frame >> input[name="age"]
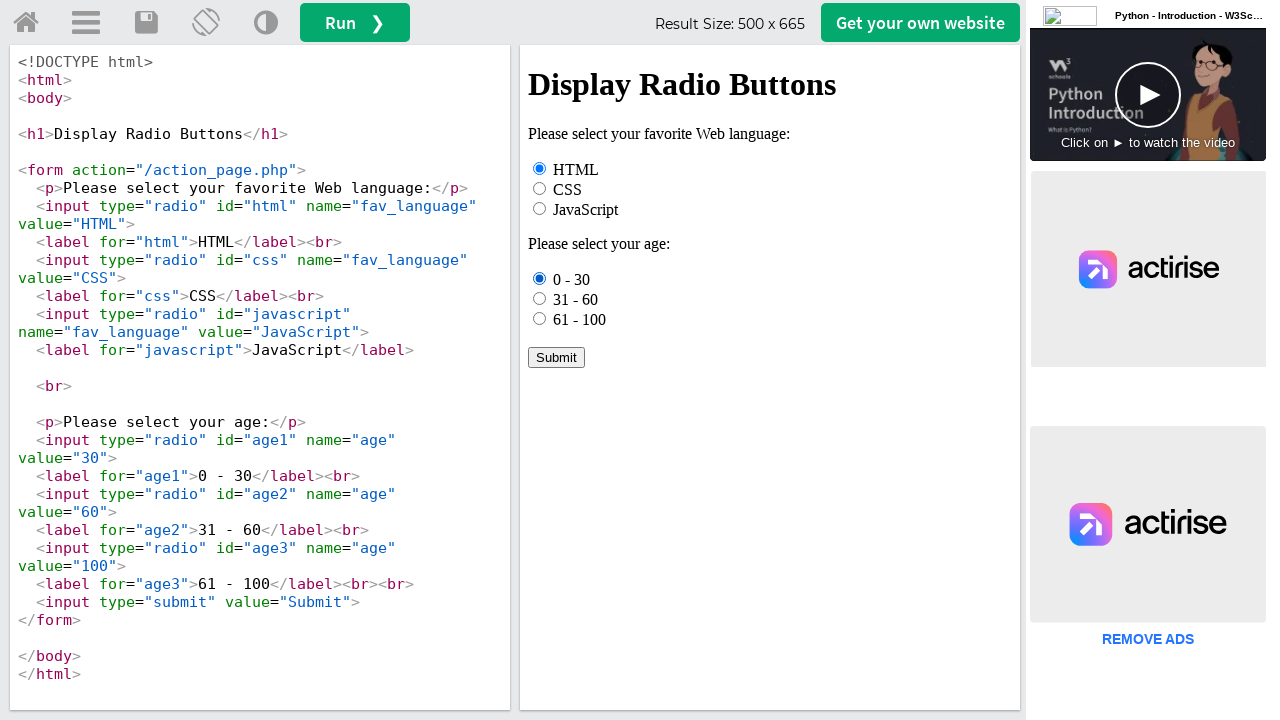

Clicked third age range option (61 - 100) at (540, 318) on iframe[name="iframeResult"] >> internal:control=enter-frame >> input[name="age"]
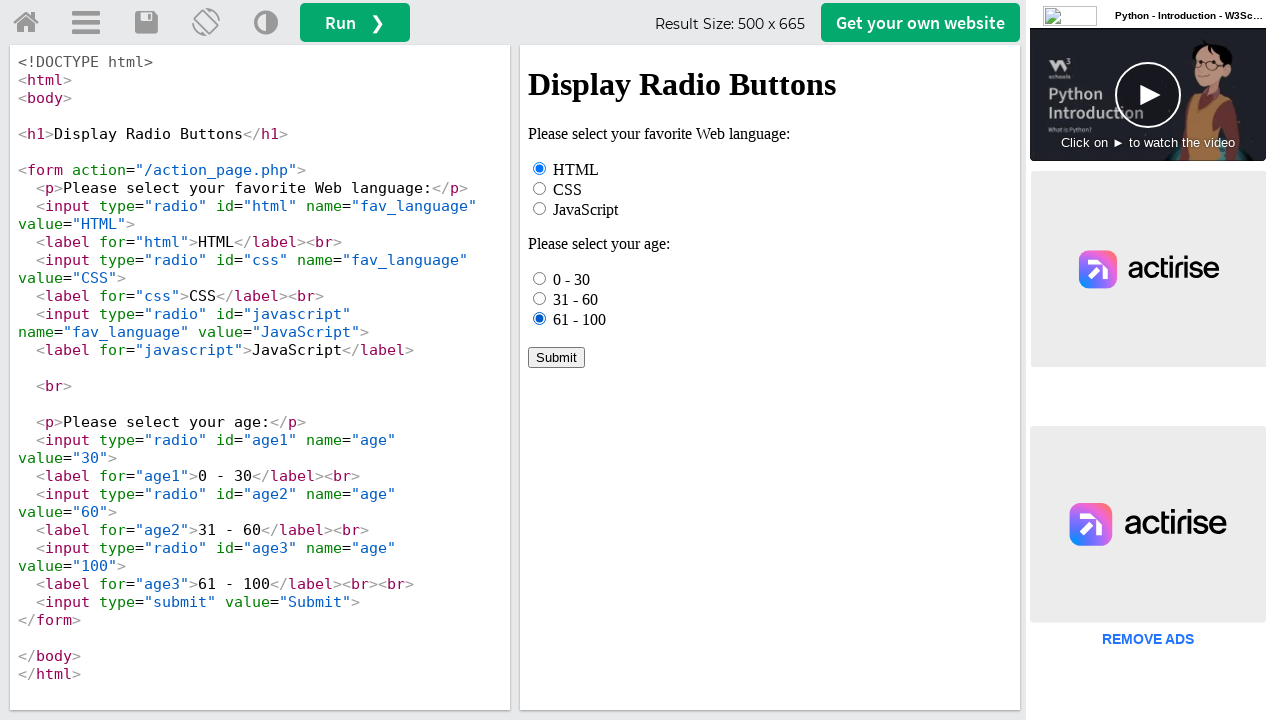

Clicked '31 - 60' age range option by label text at (576, 299) on iframe[name="iframeResult"] >> internal:control=enter-frame >> text=31 - 60
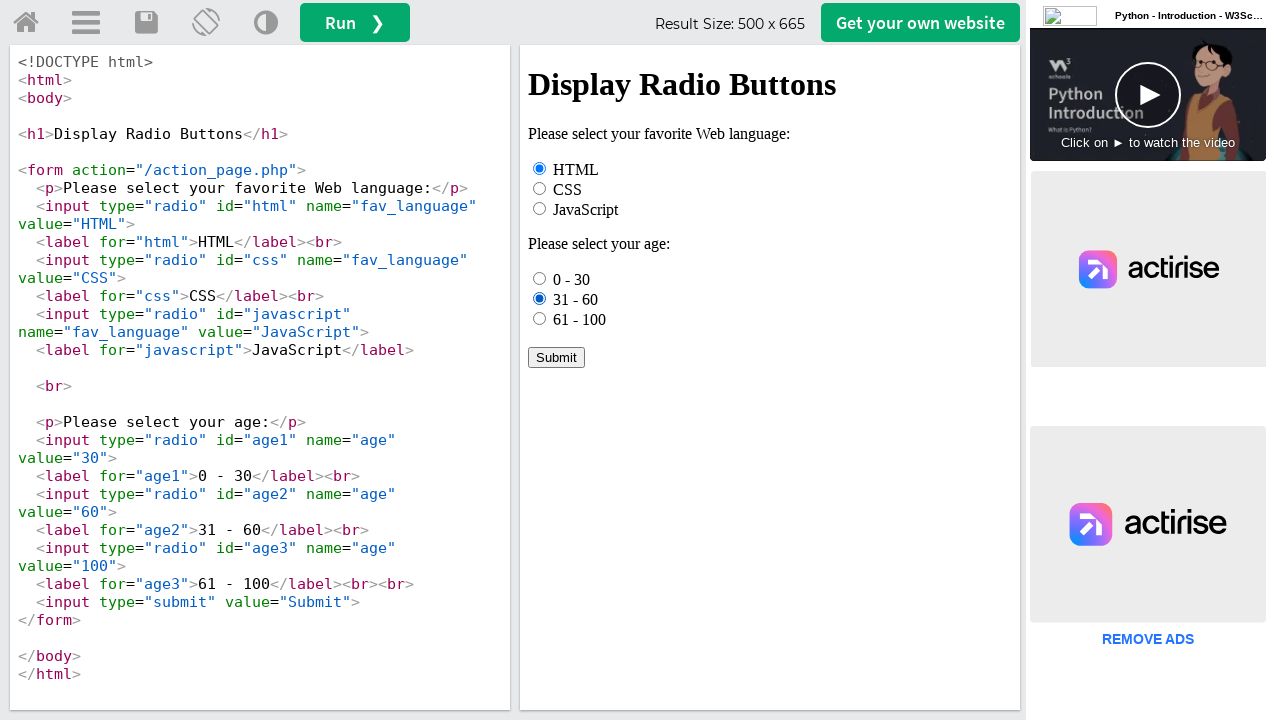

Clicked Submit button to submit form at (556, 357) on iframe[name="iframeResult"] >> internal:control=enter-frame >> text=Submit
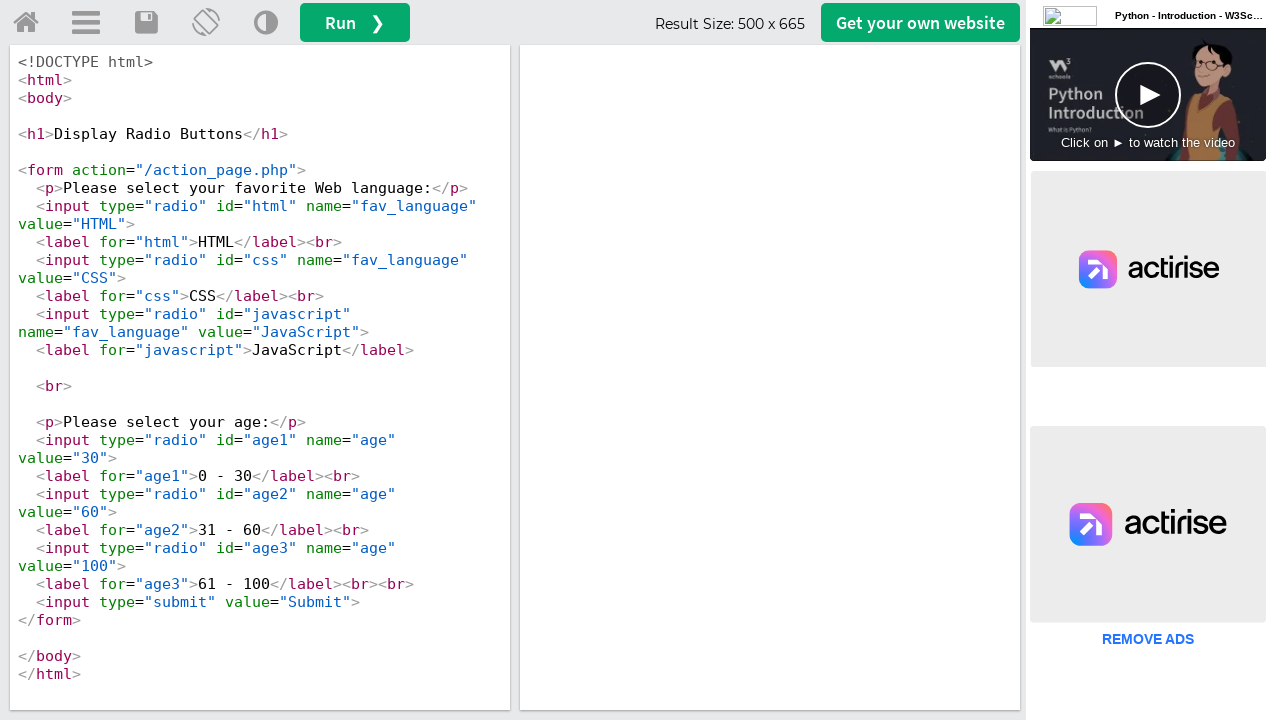

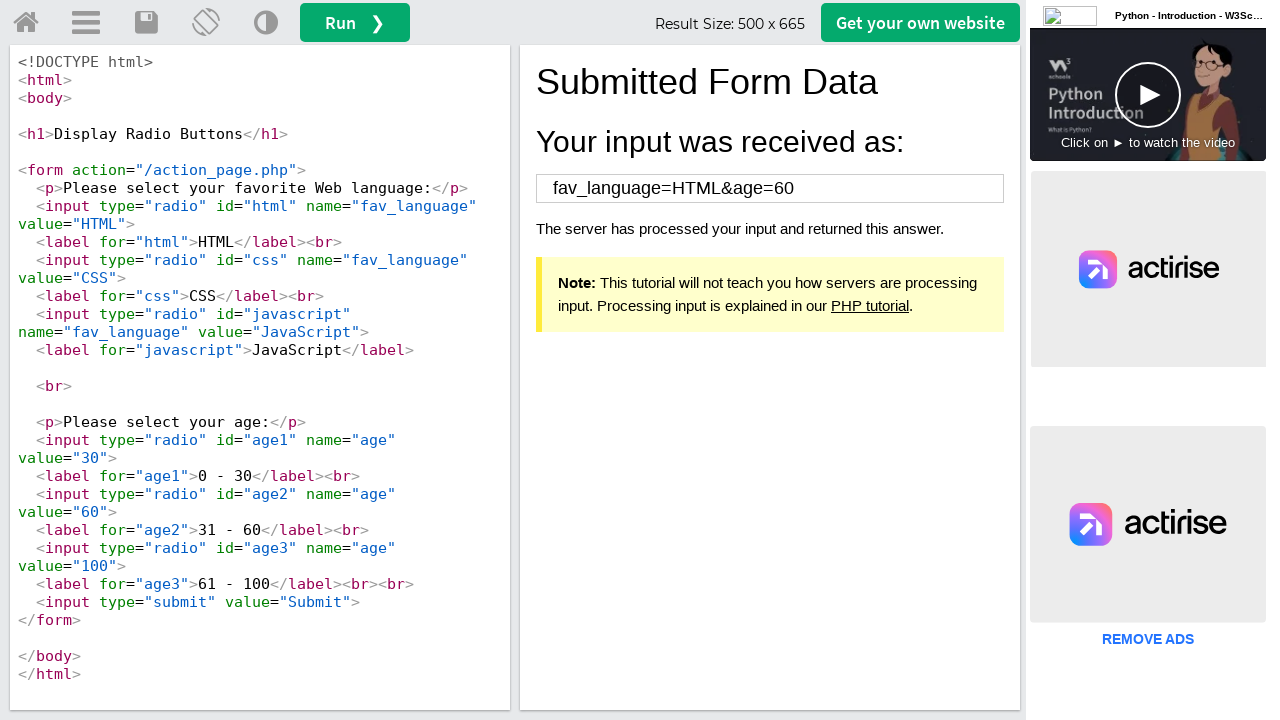